Automates a shopping game by reading a wishlist from a table, clicking add buttons for each product with the required quantity across multiple pages, and verifying the result.

Starting URL: https://material.playwrightvn.com/games/001-di-cho.html

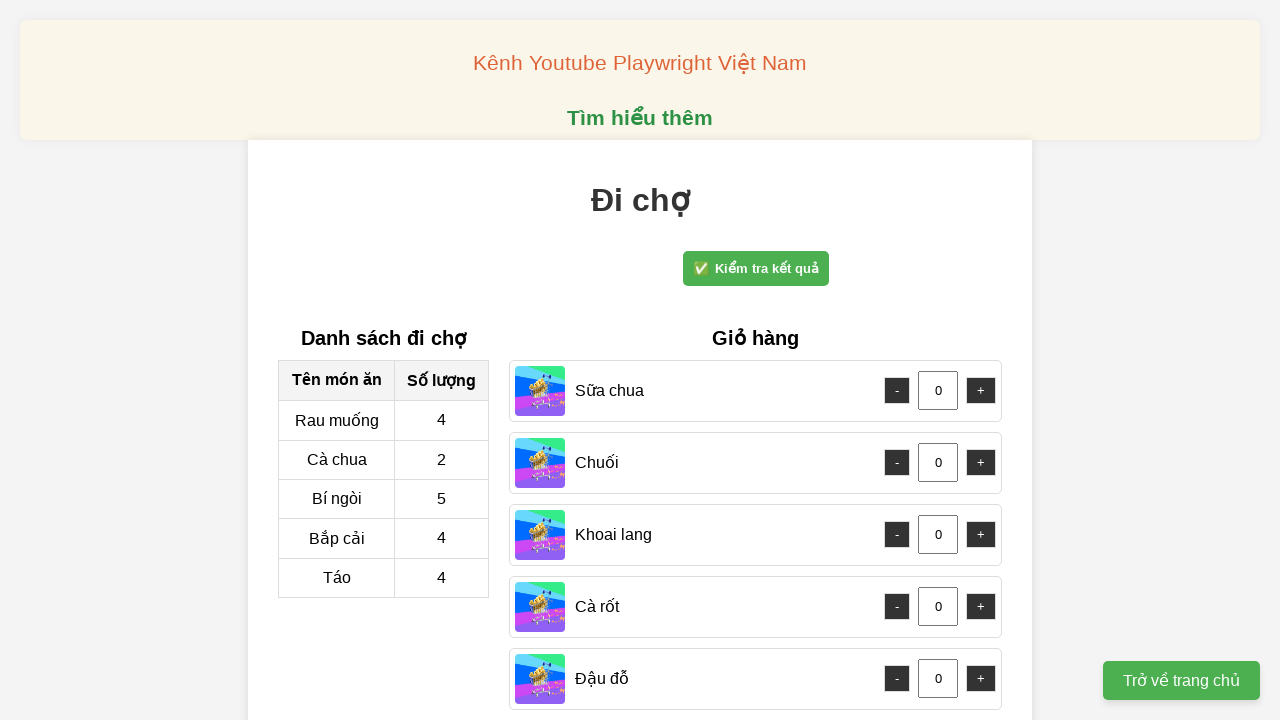

Located wishlist table rows
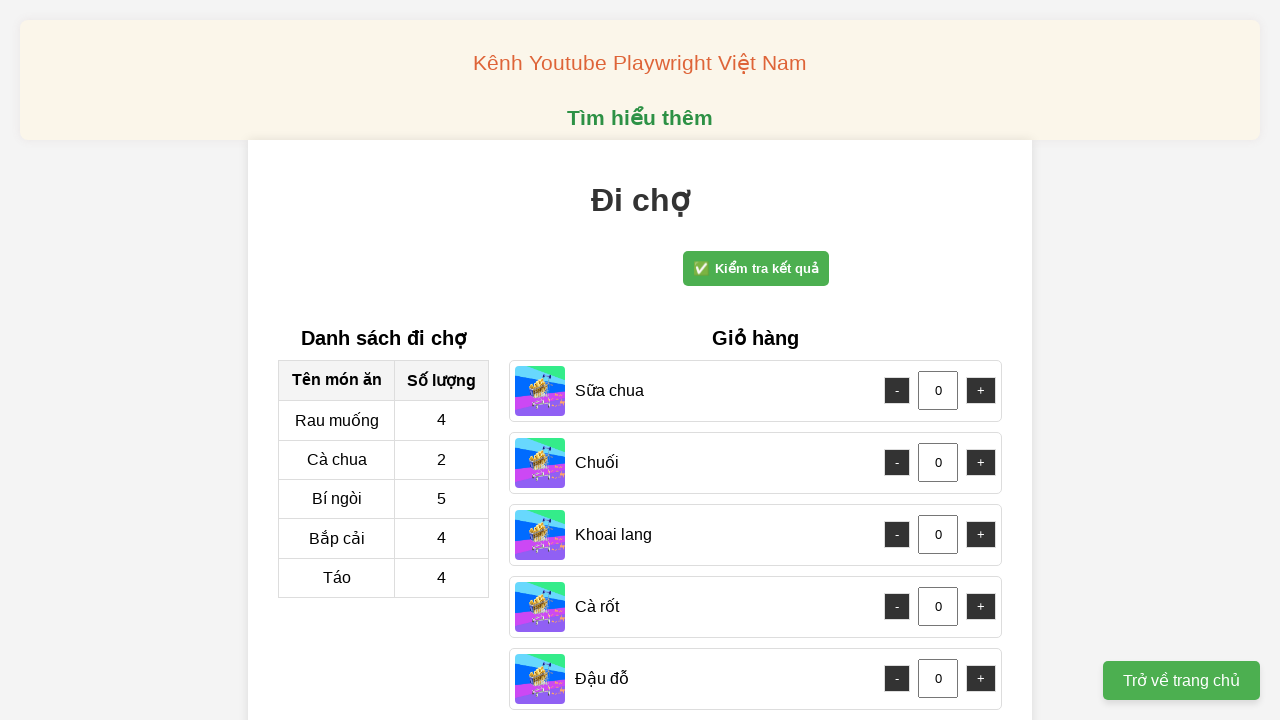

Extracted shopping list with 5 items from wishlist table
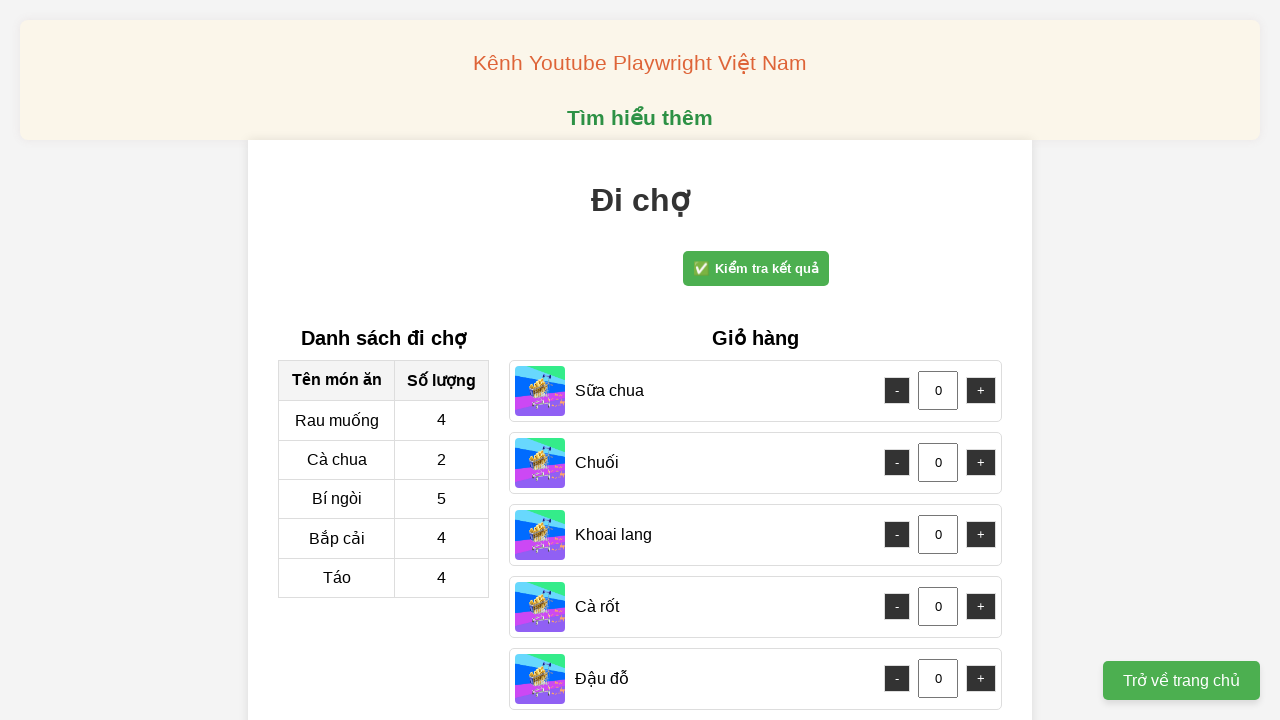

Retrieved 10 available products on page 1
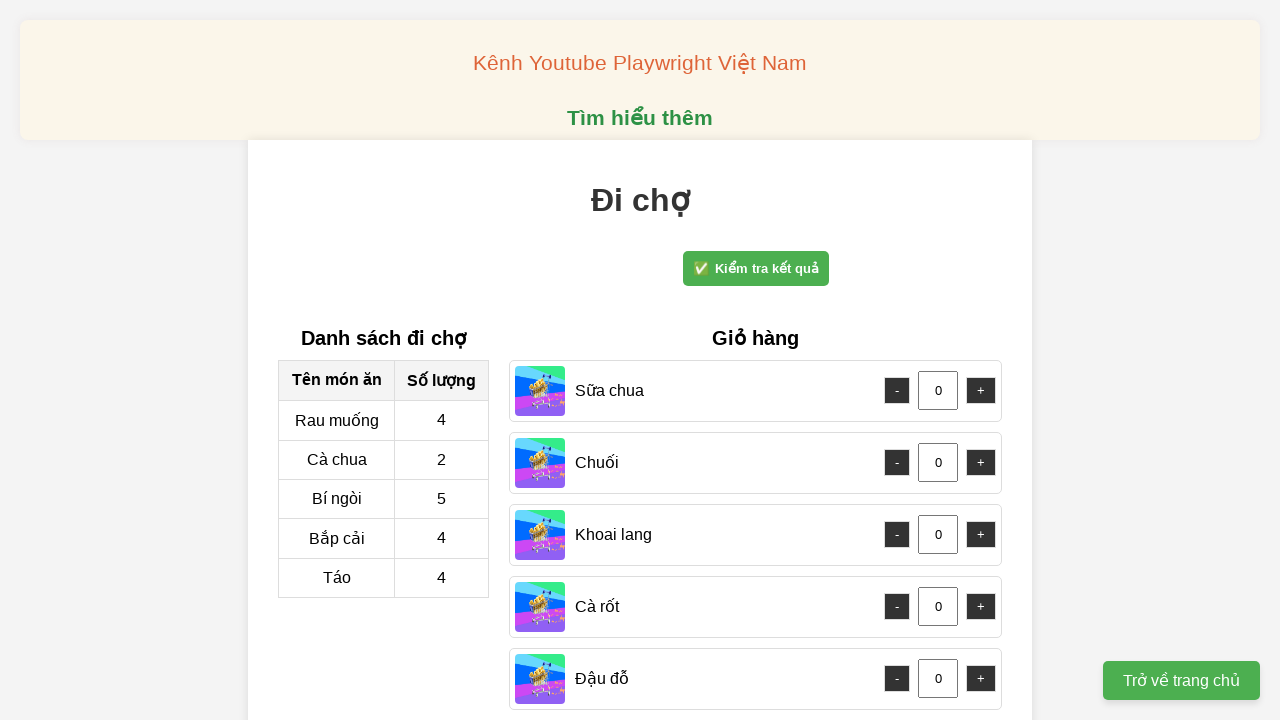

Added 4 x 'Táo' to cart at (897, 449) on #cart div:has-text("Táo - +") >> internal:role=button >> nth=0
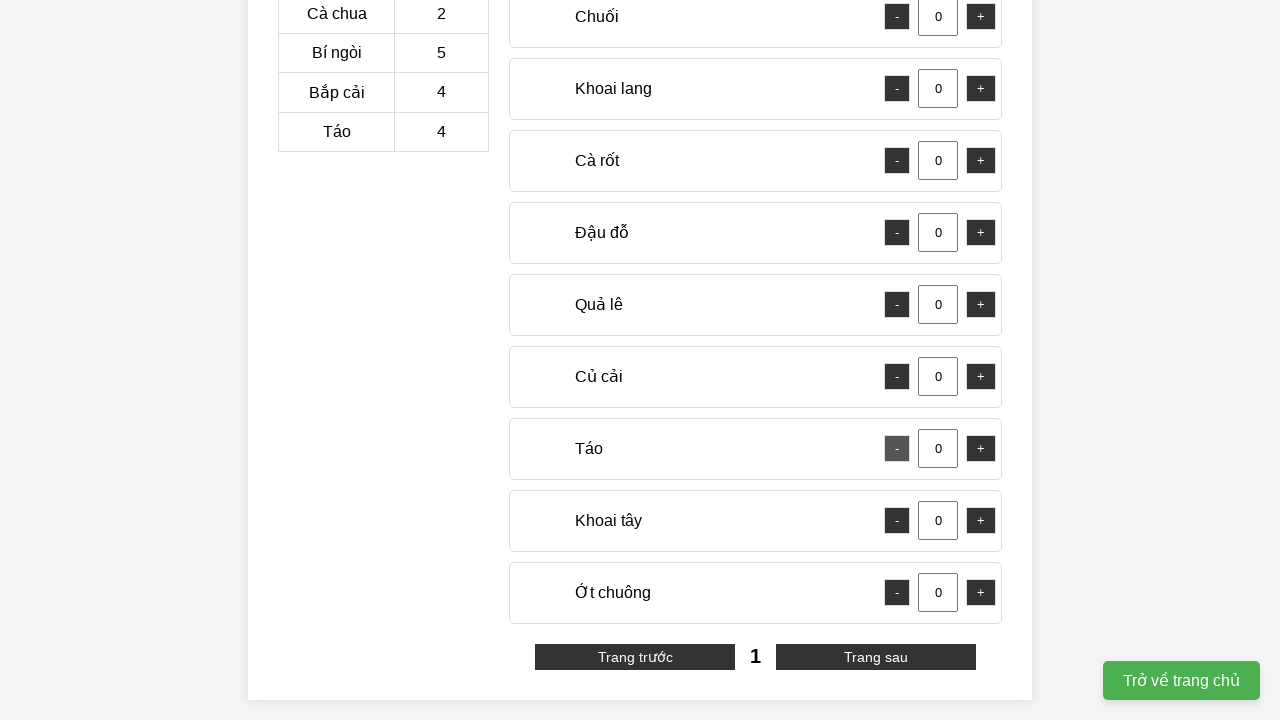

Completed page 1, 4 items remaining
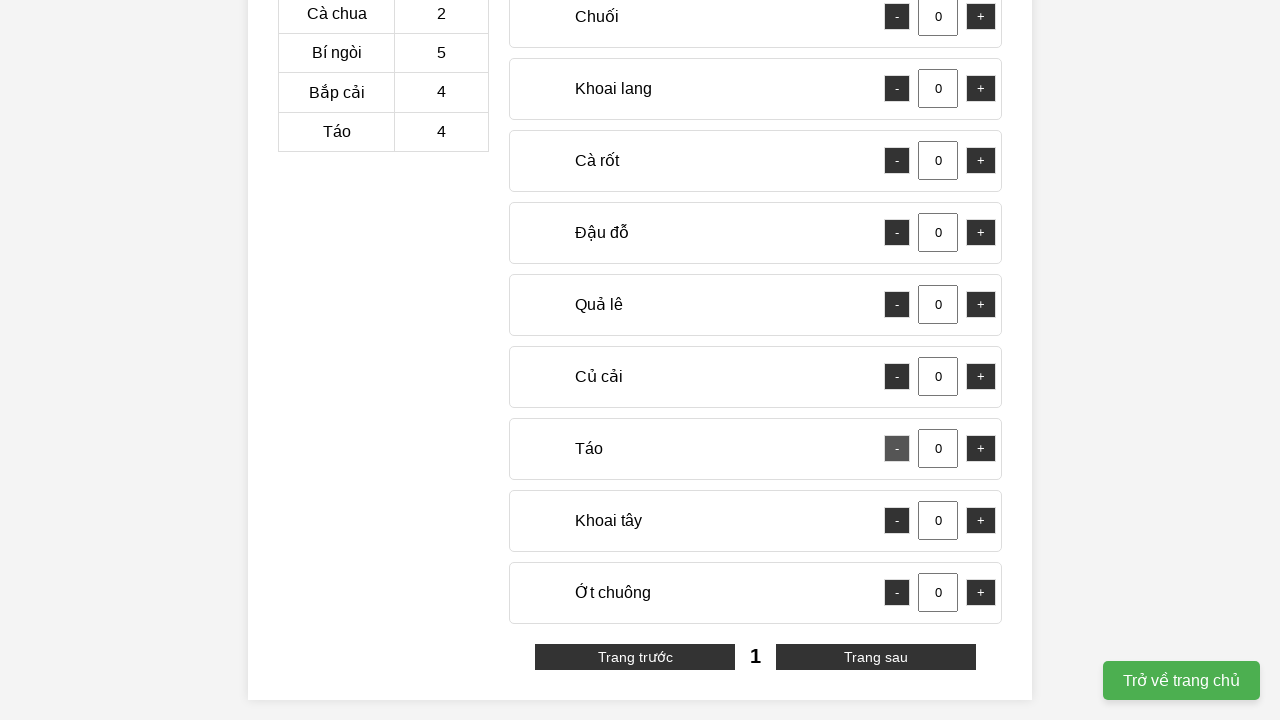

Navigated to next page to continue shopping at (876, 657) on button:has-text("Trang sau")
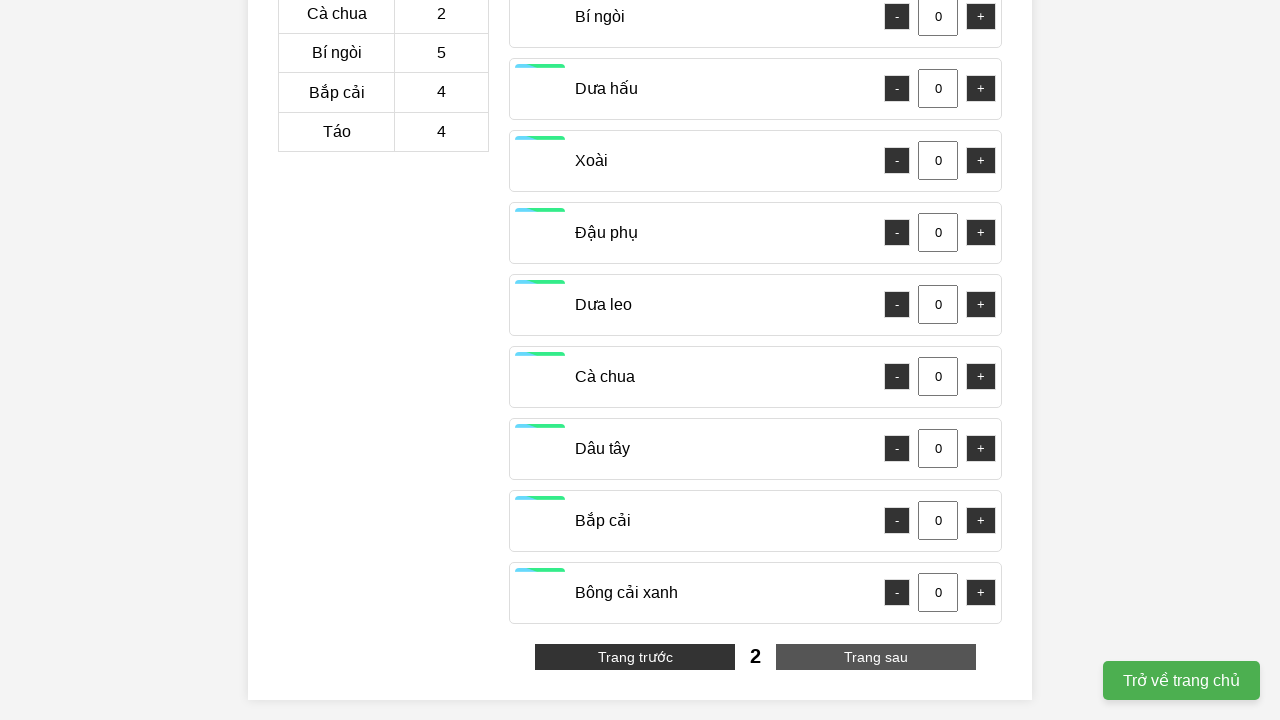

Retrieved 10 available products on page 2
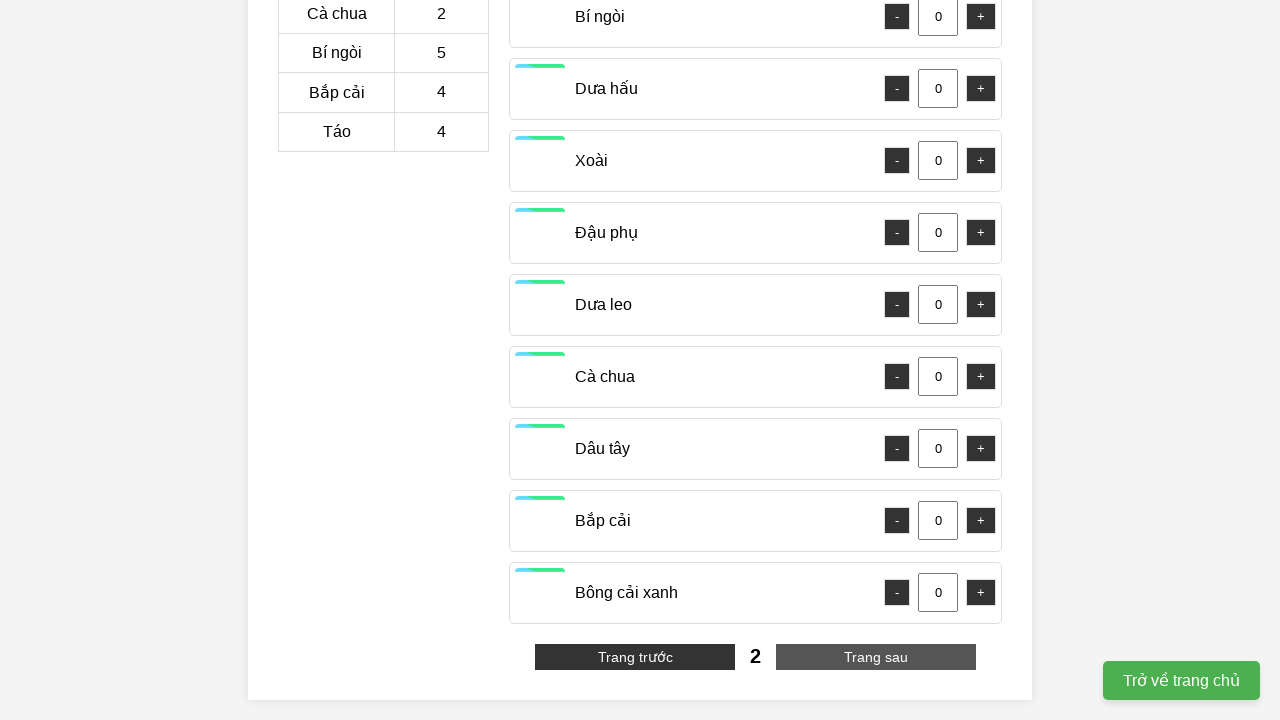

Added 2 x 'Cà chua' to cart at (897, 377) on #cart div:has-text("Cà chua - +") >> internal:role=button >> nth=0
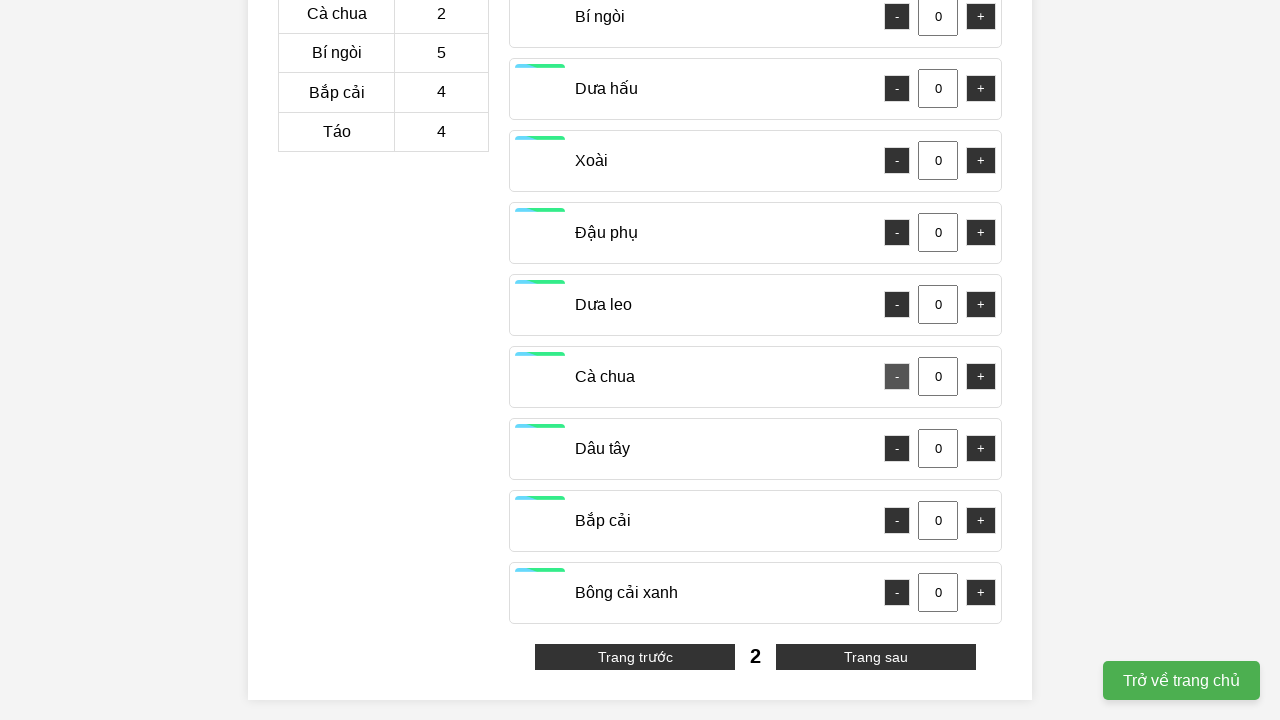

Added 5 x 'Bí ngòi' to cart at (897, 17) on #cart div:has-text("Bí ngòi - +") >> internal:role=button >> nth=0
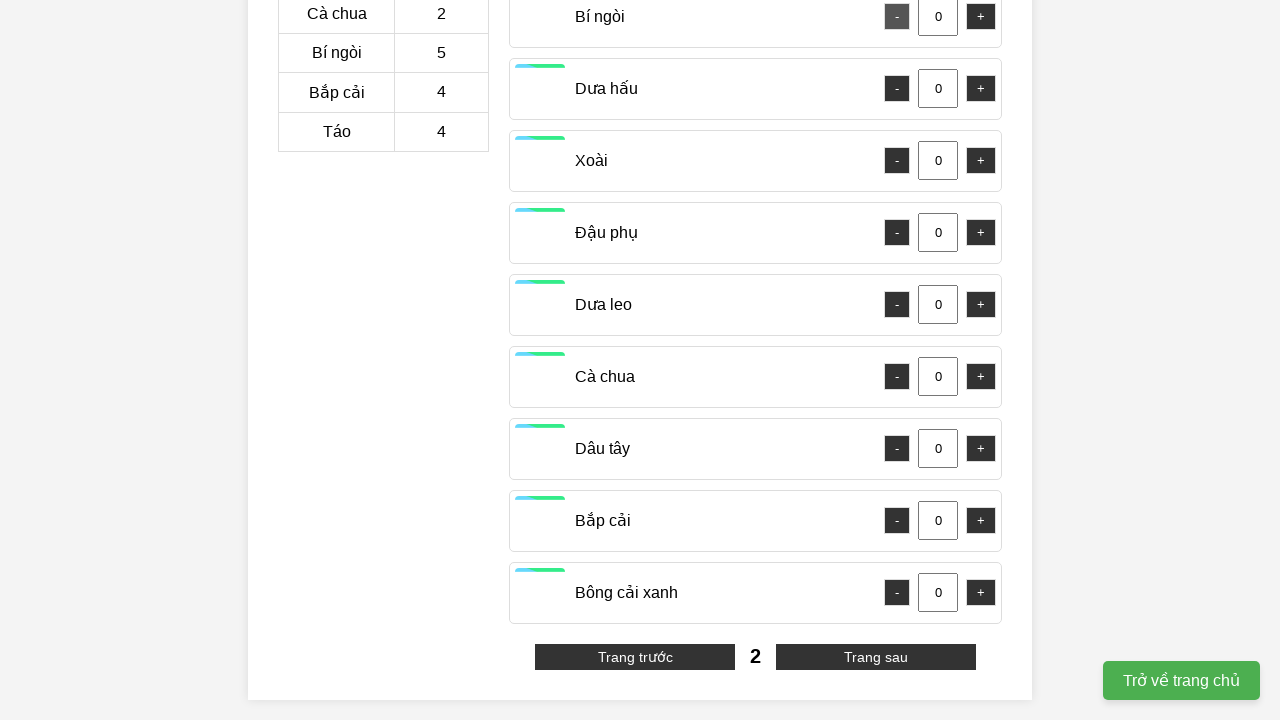

Added 4 x 'Bắp cải' to cart at (897, 521) on #cart div:has-text("Bắp cải - +") >> internal:role=button >> nth=0
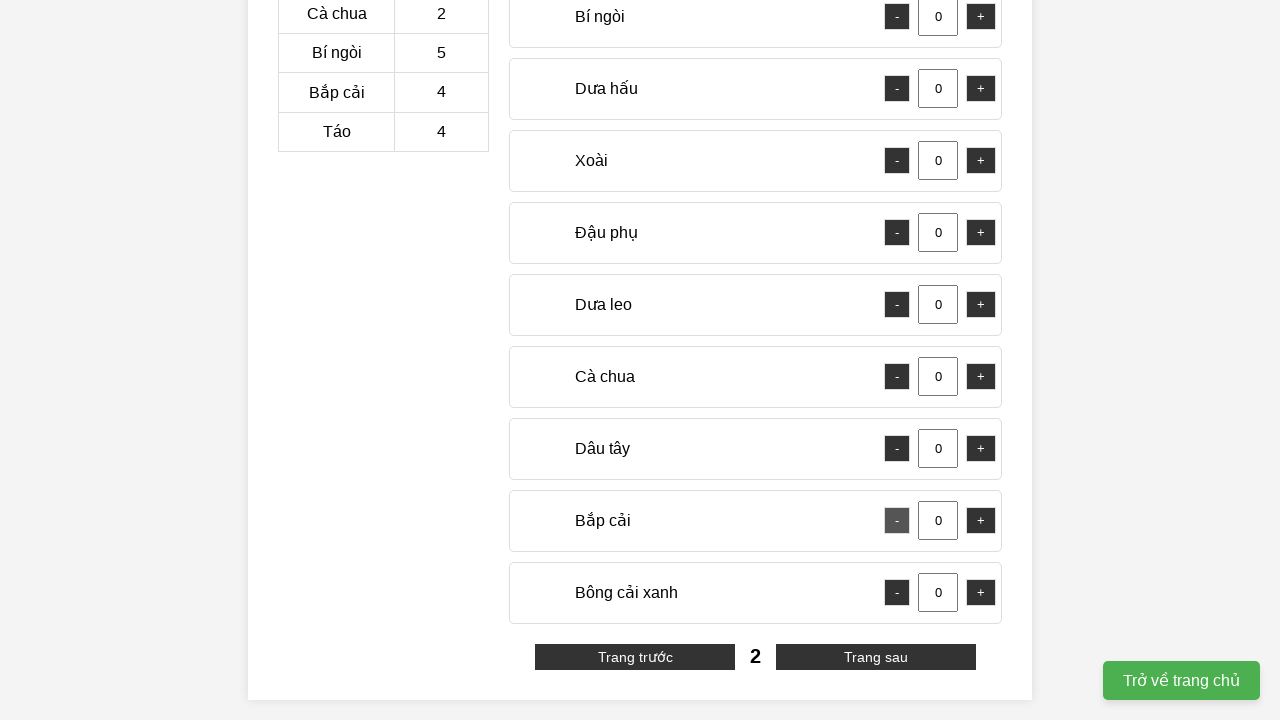

Completed page 2, 1 items remaining
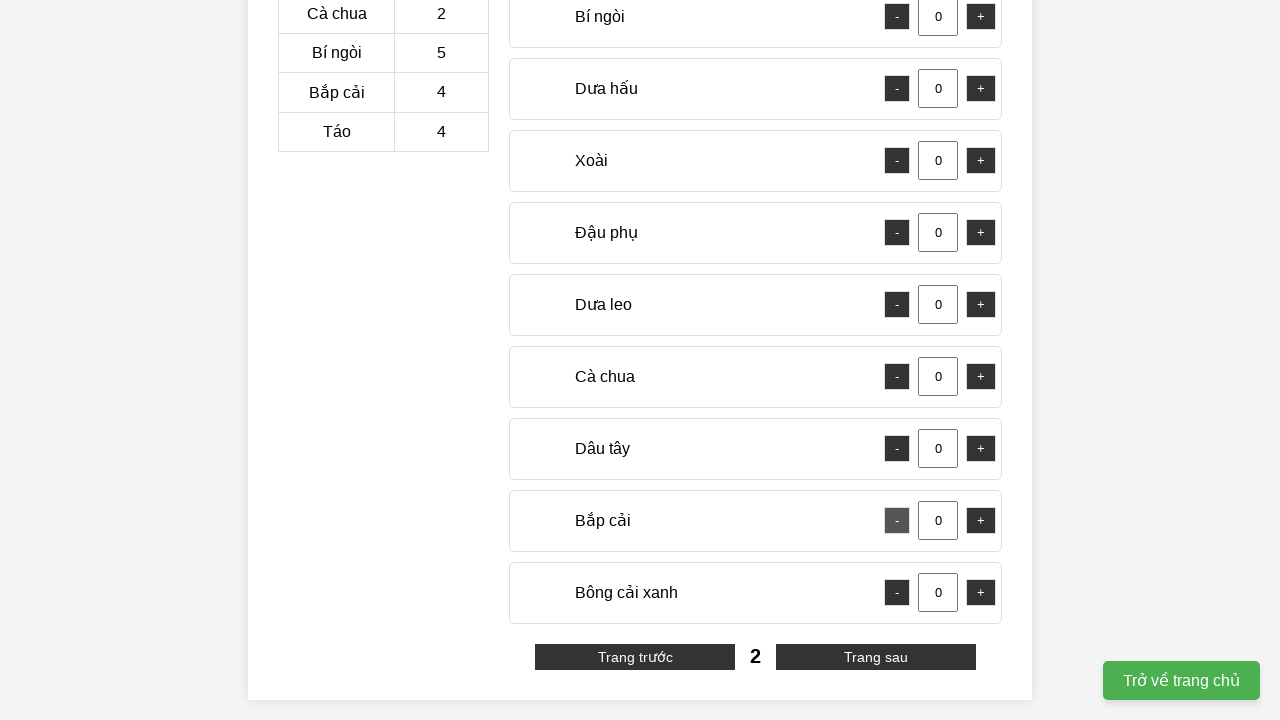

Navigated to next page to continue shopping at (876, 657) on button:has-text("Trang sau")
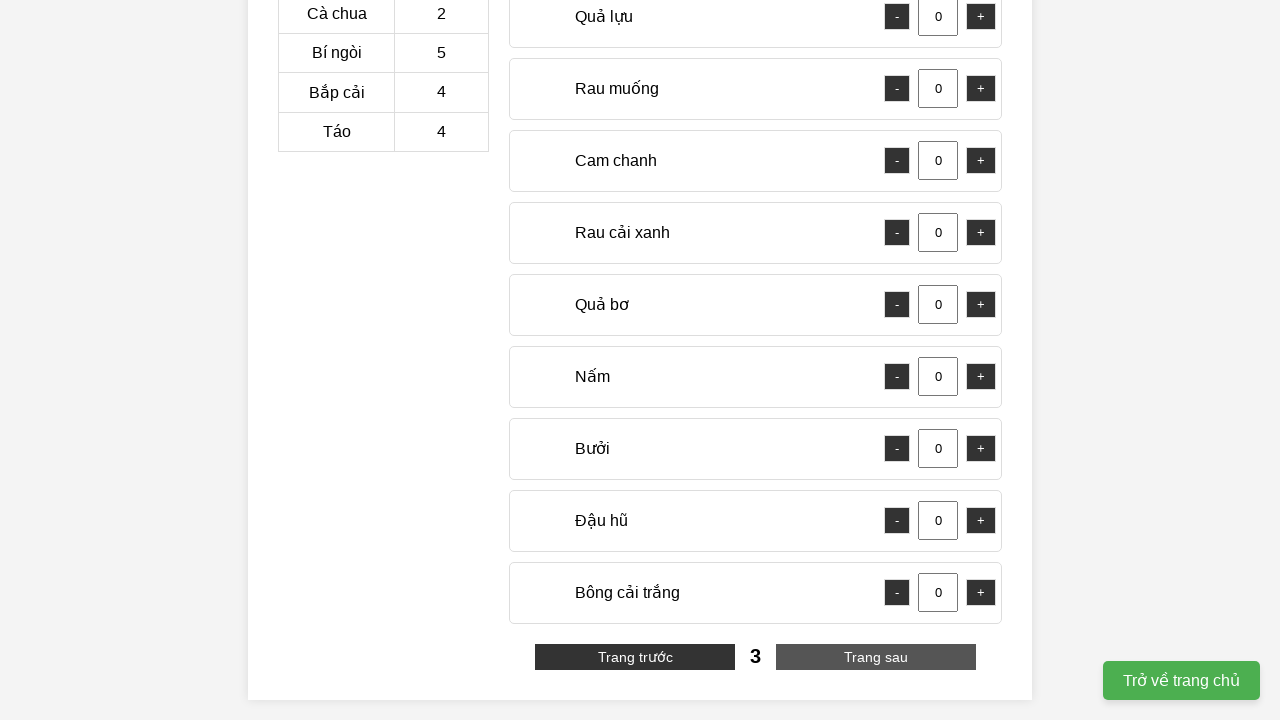

Retrieved 10 available products on page 3
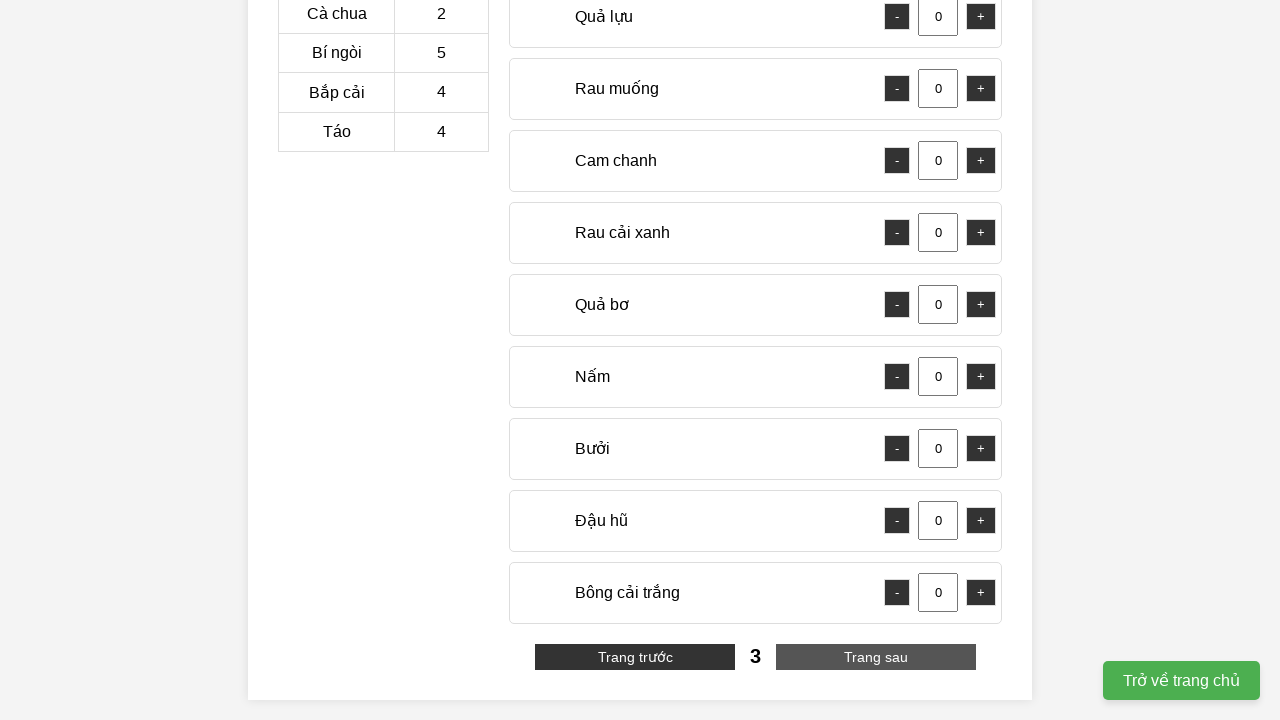

Added 4 x 'Rau muống' to cart at (897, 89) on #cart div:has-text("Rau muống - +") >> internal:role=button >> nth=0
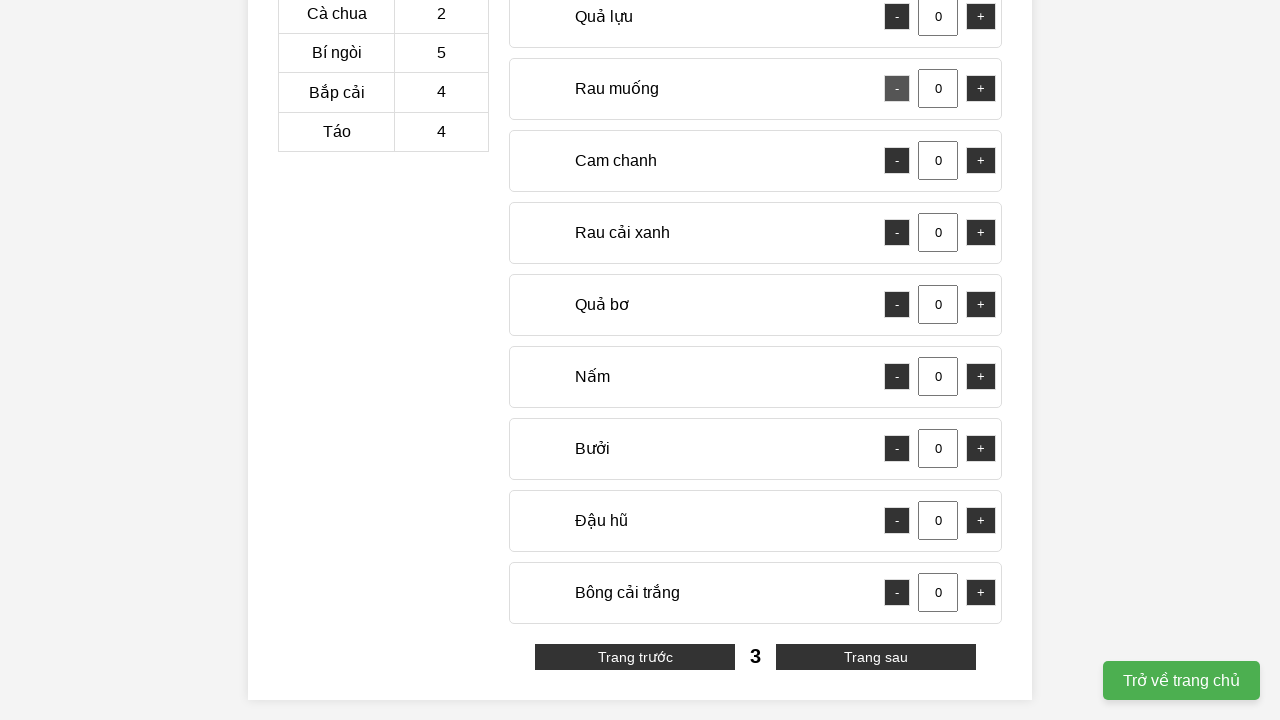

Completed page 3, 0 items remaining
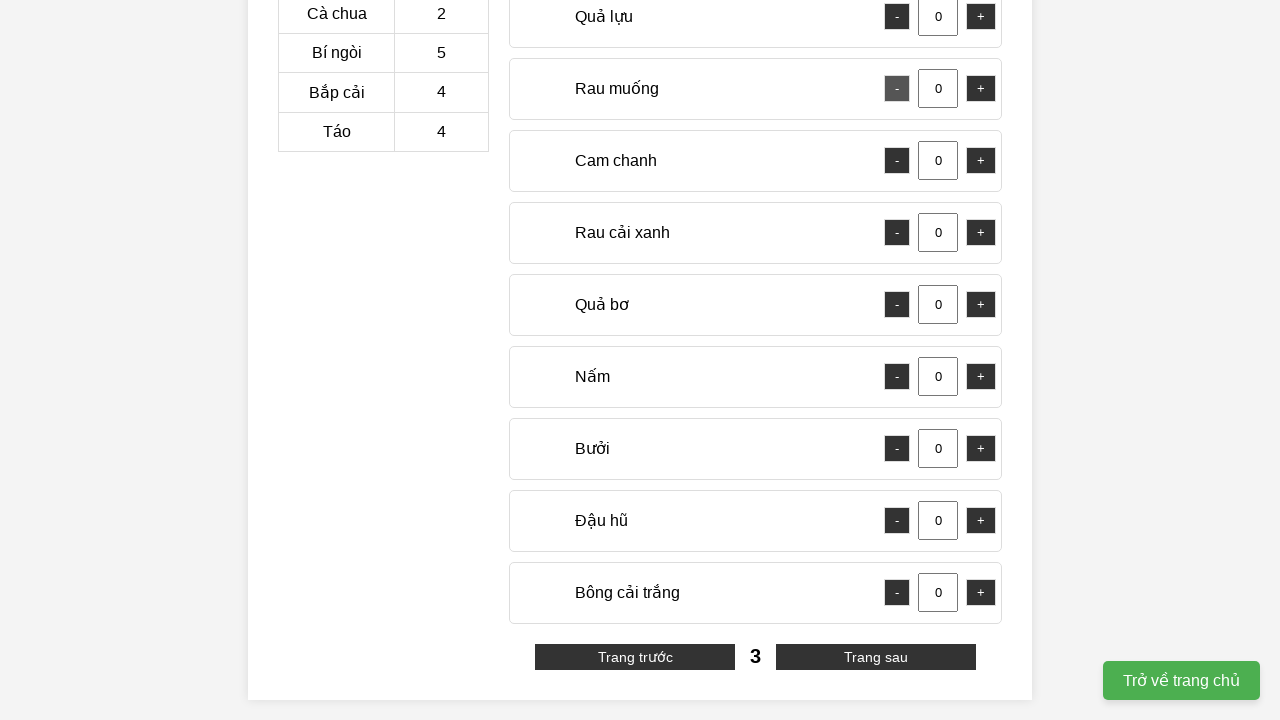

Clicked 'Kiểm tra kết quả' (Check result) button at (756, 268) on button.check-result >> internal:has-text="Ki\u1ec3m tra k\u1ebft qu\u1ea3"i
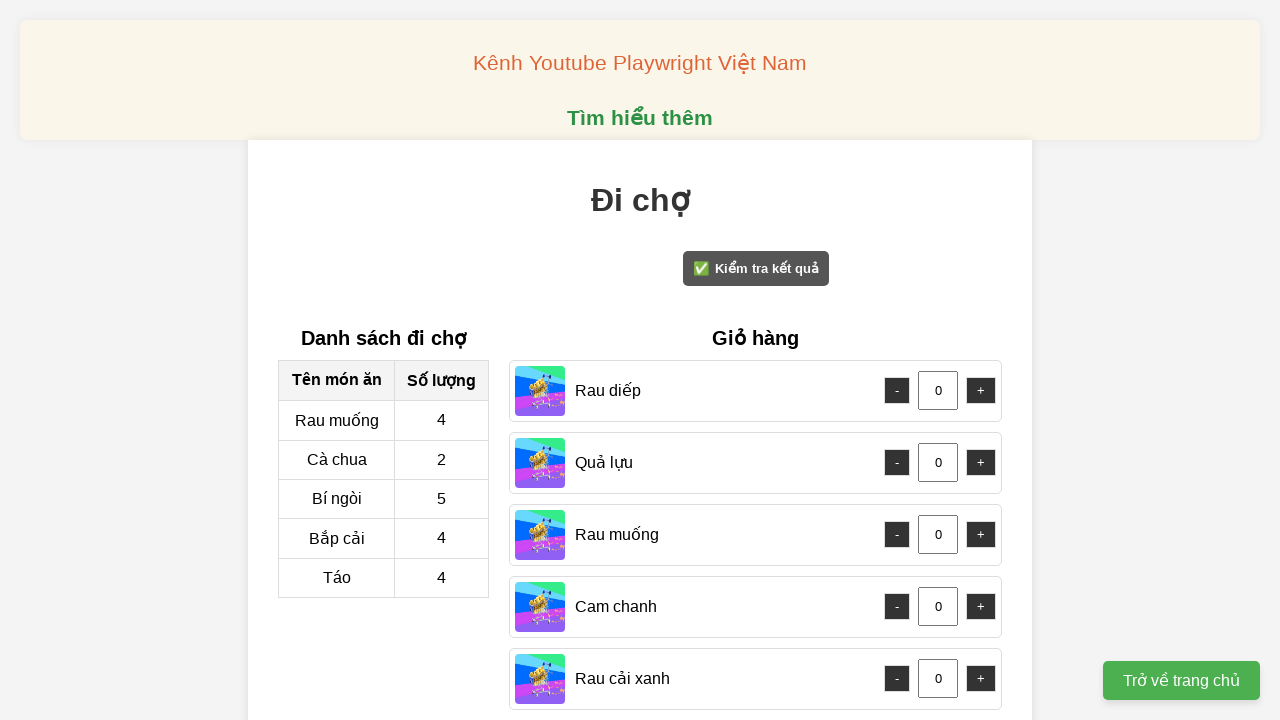

Set up dialog handler to accept dialogs
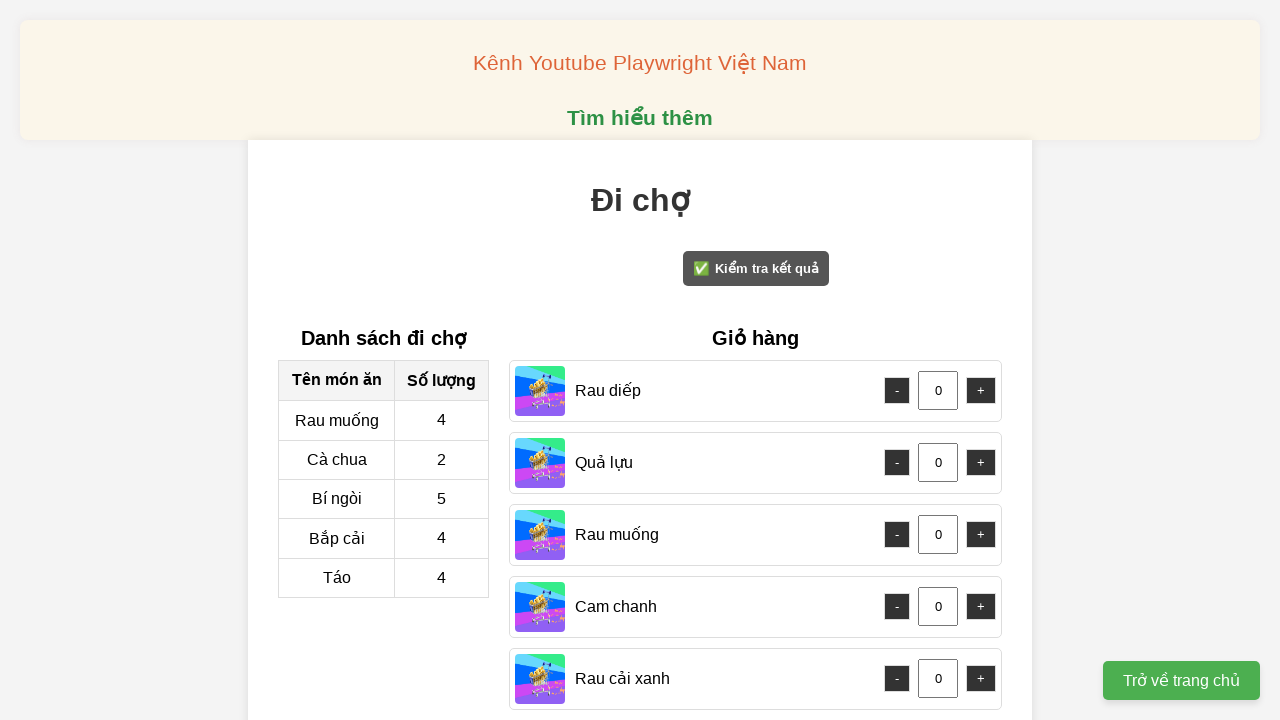

Waited 1000ms for dialog to appear and be handled
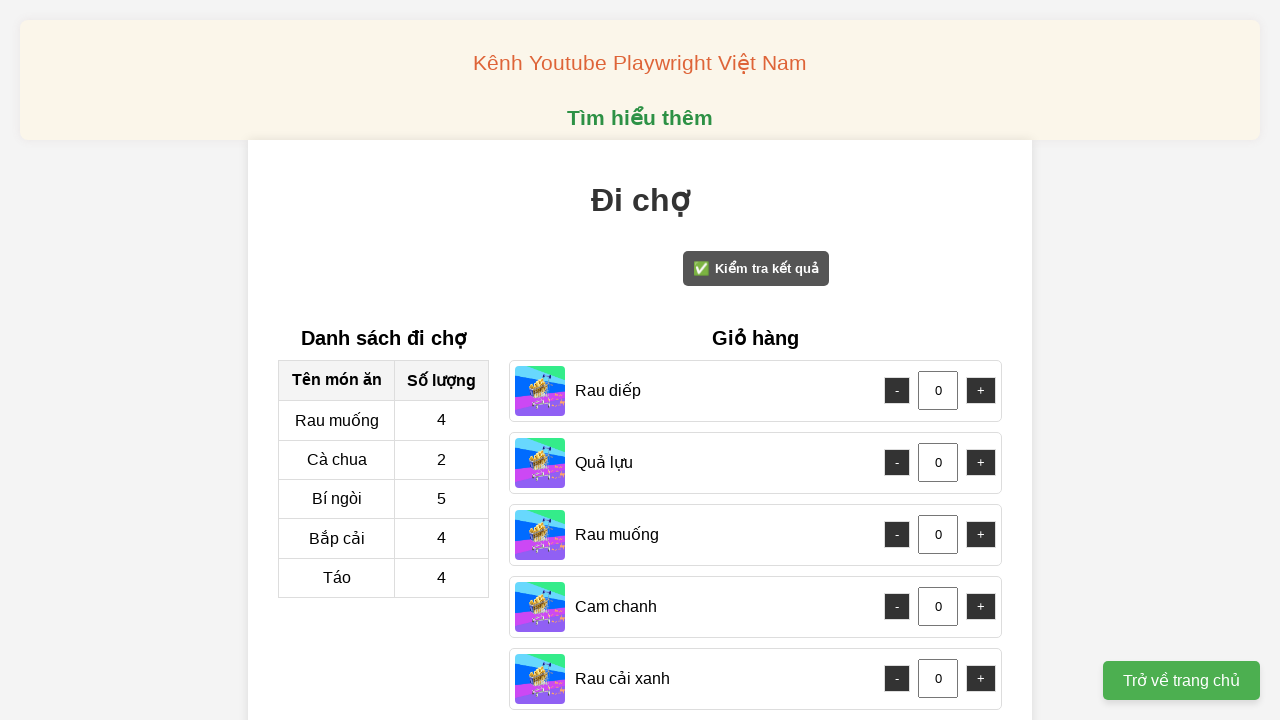

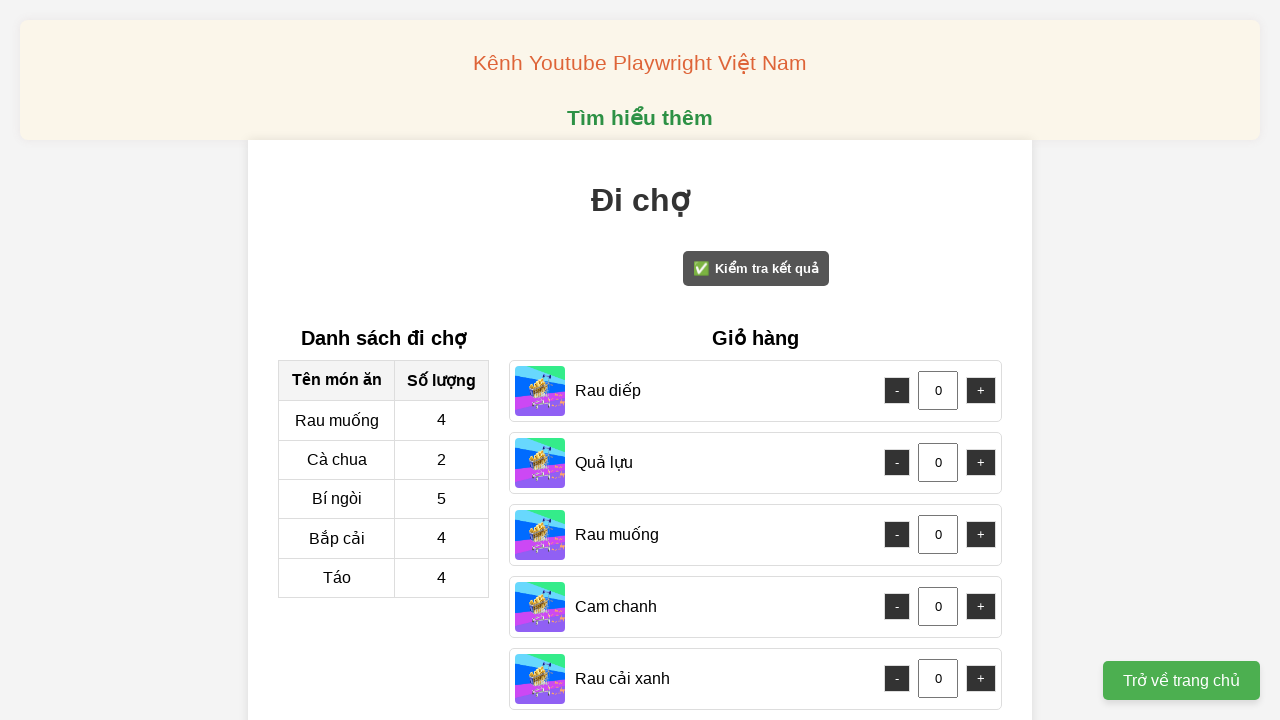